Tests opening a popup window by navigating to a test automation practice site and clicking the "Open a popup window" link

Starting URL: http://omayo.blogspot.com/

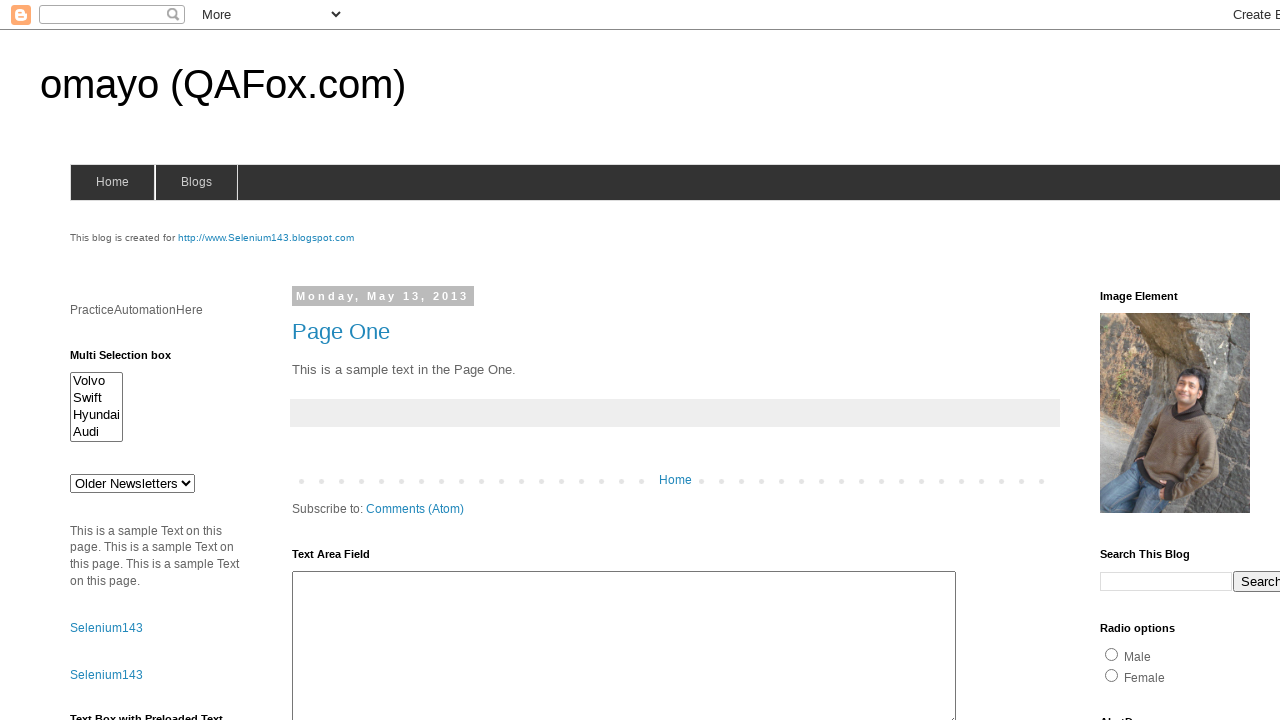

Navigated to test automation practice site http://omayo.blogspot.com/
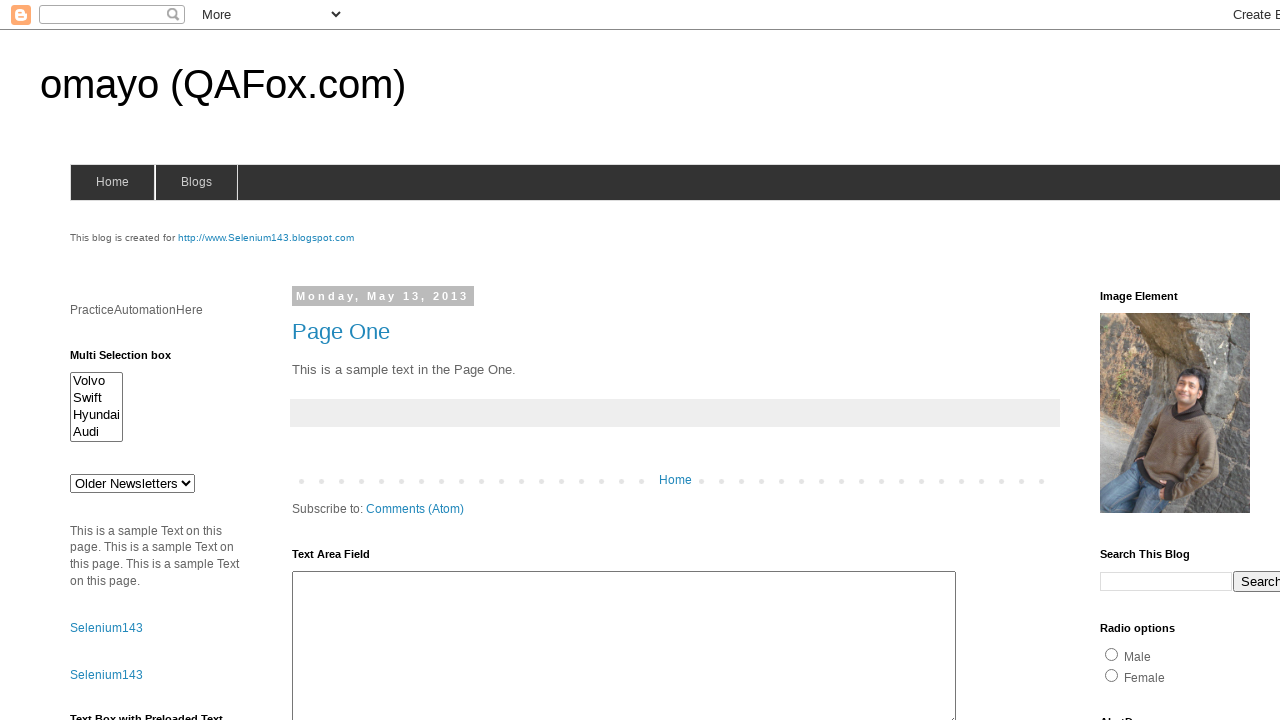

Clicked the 'Open a popup window' link at (132, 360) on xpath=//a[text()='Open a popup window']
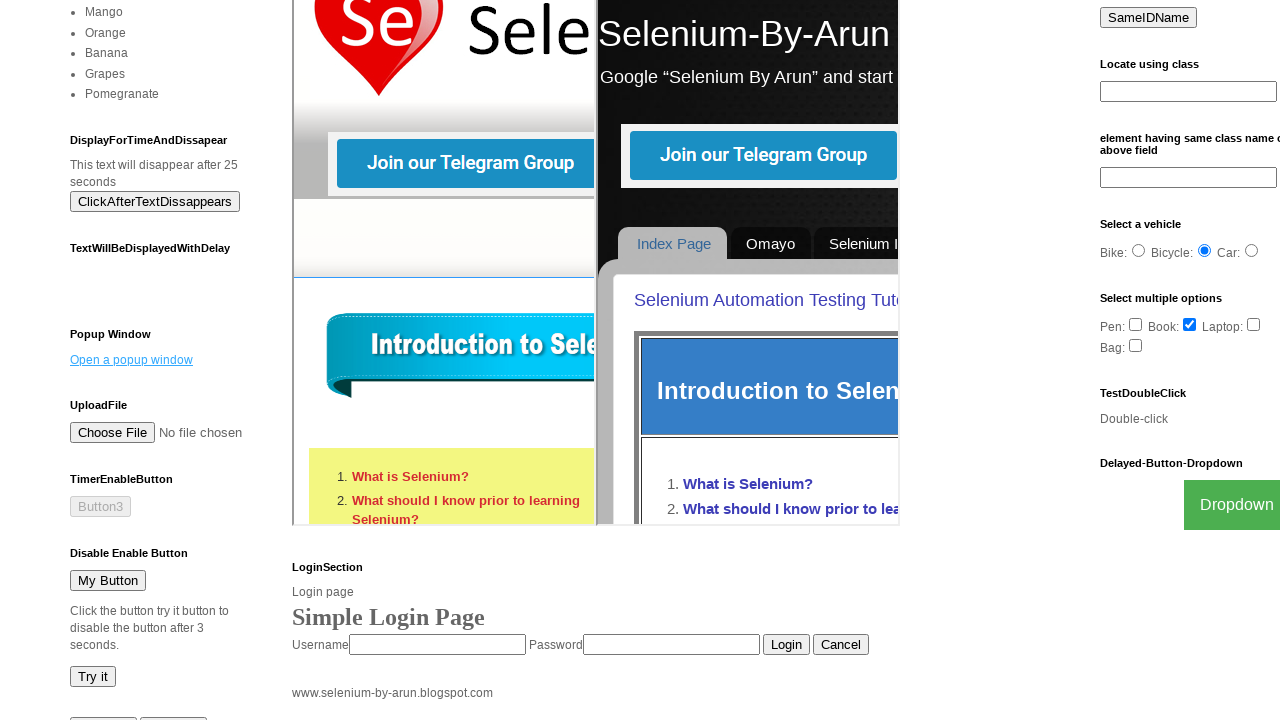

Waited 2 seconds for popup window to open
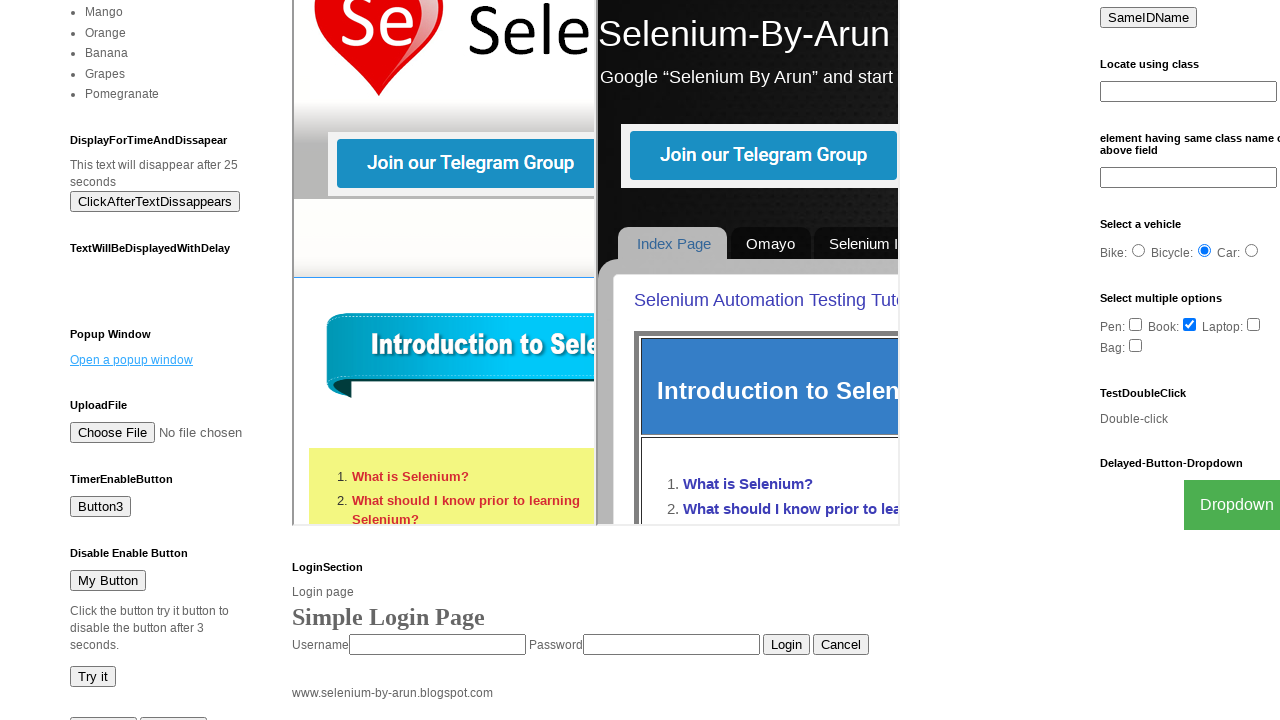

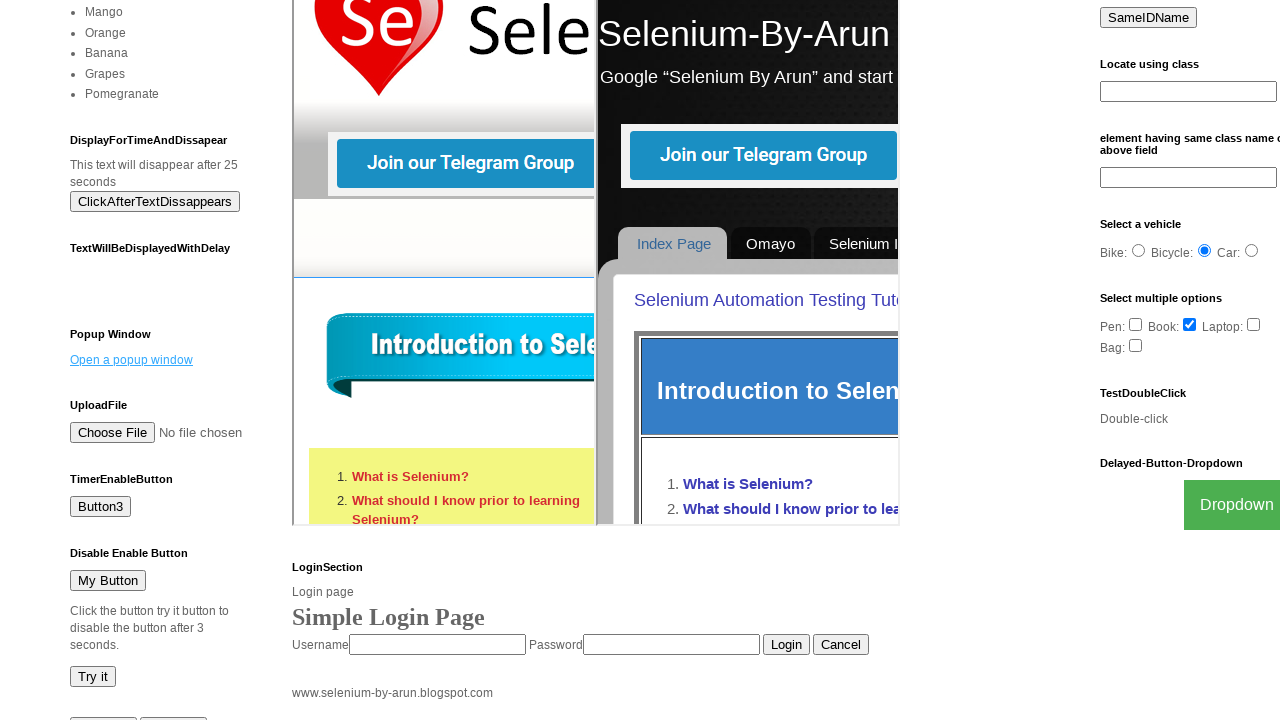